Tests the registration form on PHPTravels by filling out various fields including personal information, contact details, and address fields.

Starting URL: https://phptravels.org/register.php

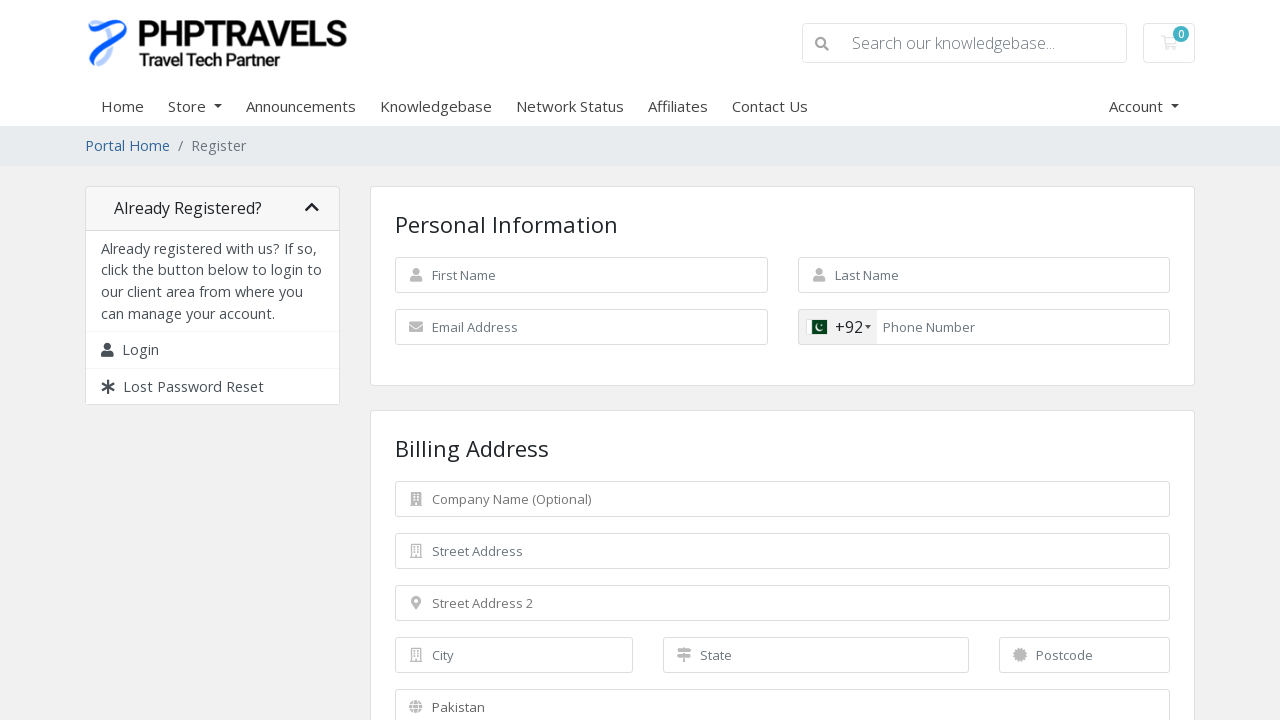

Filled first name field with 'Prerna' on input[name='firstname']
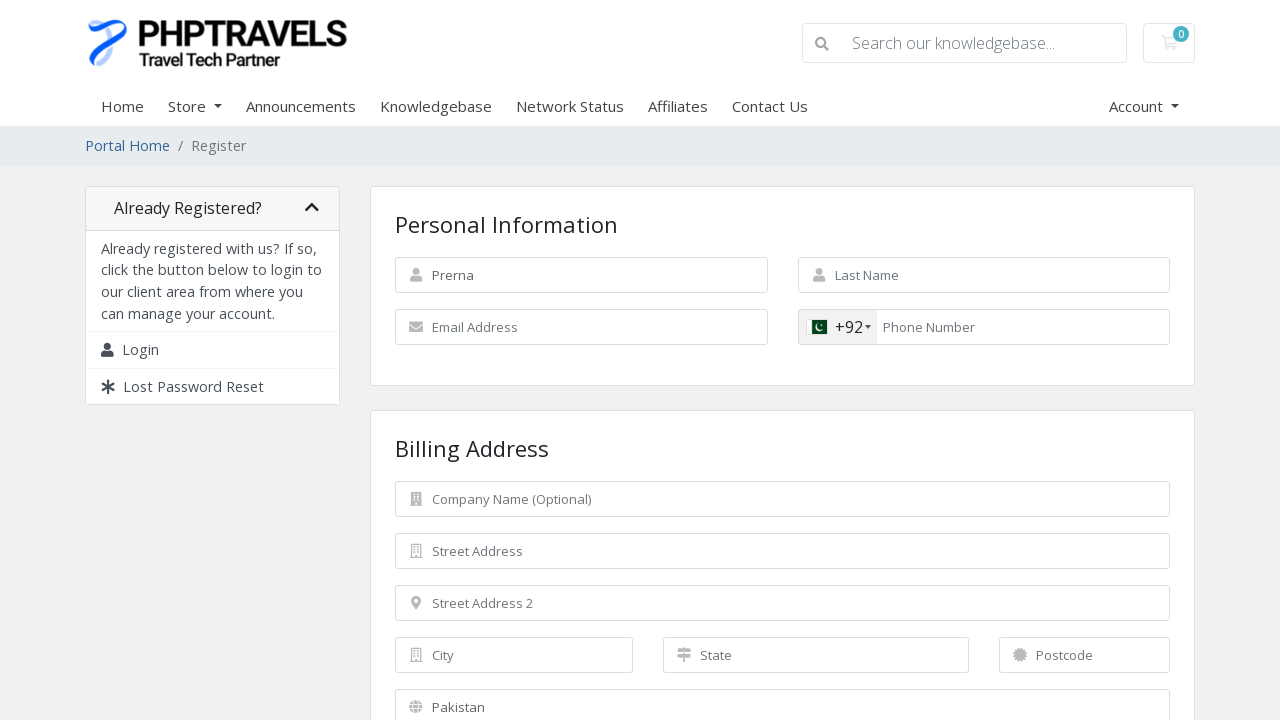

Filled last name field with 'Ravi' on input[name='lastname']
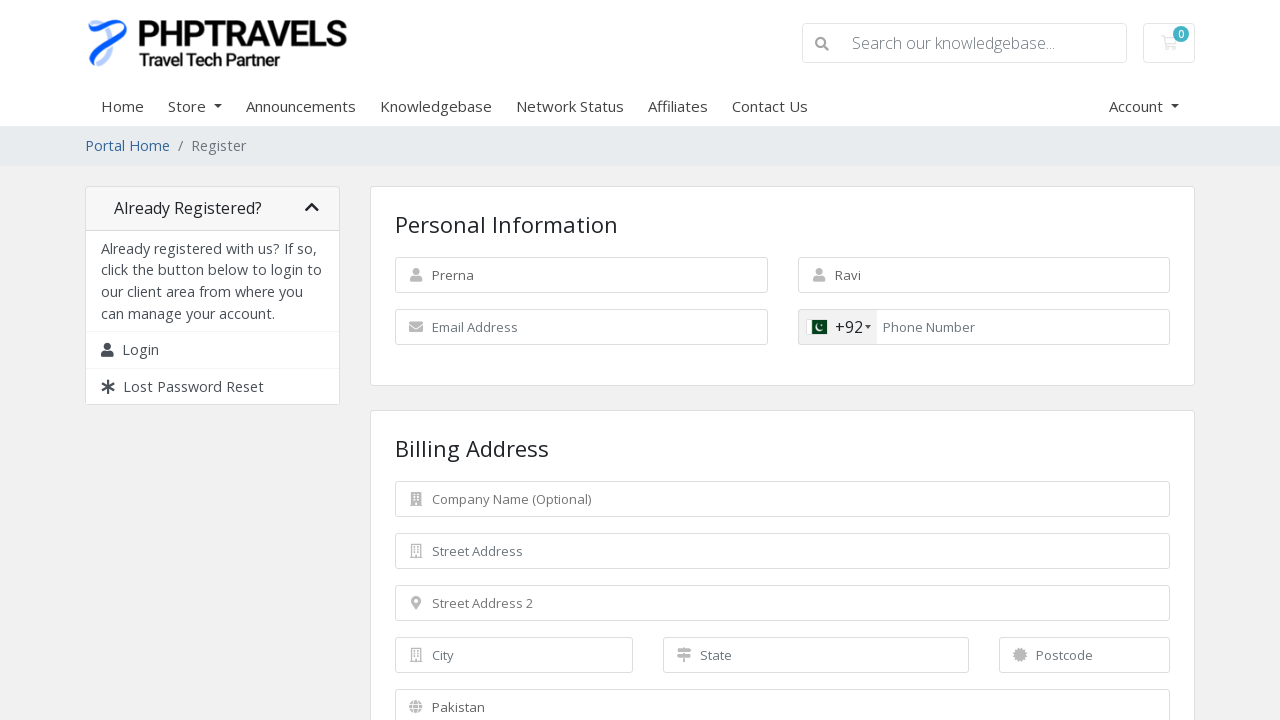

Filled email field with 'testuser7842@example.com' on input[name='email']
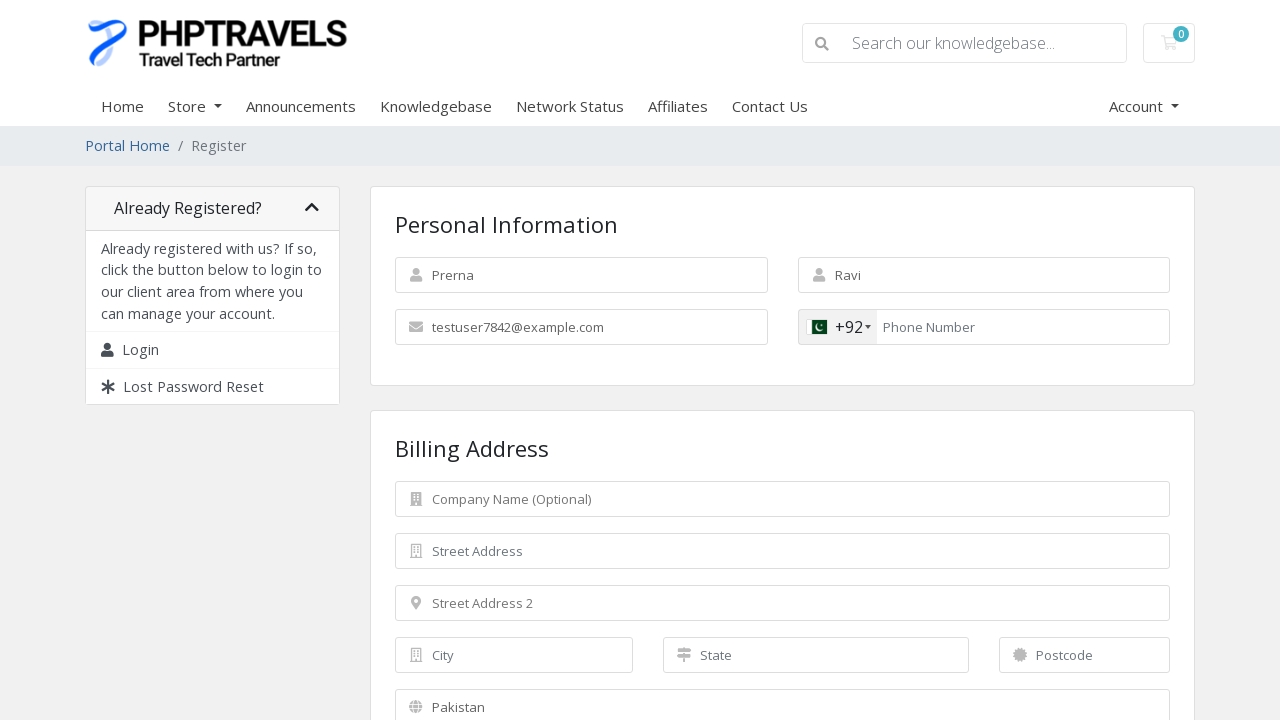

Filled company name field with 'TCS' on input[name='companyname']
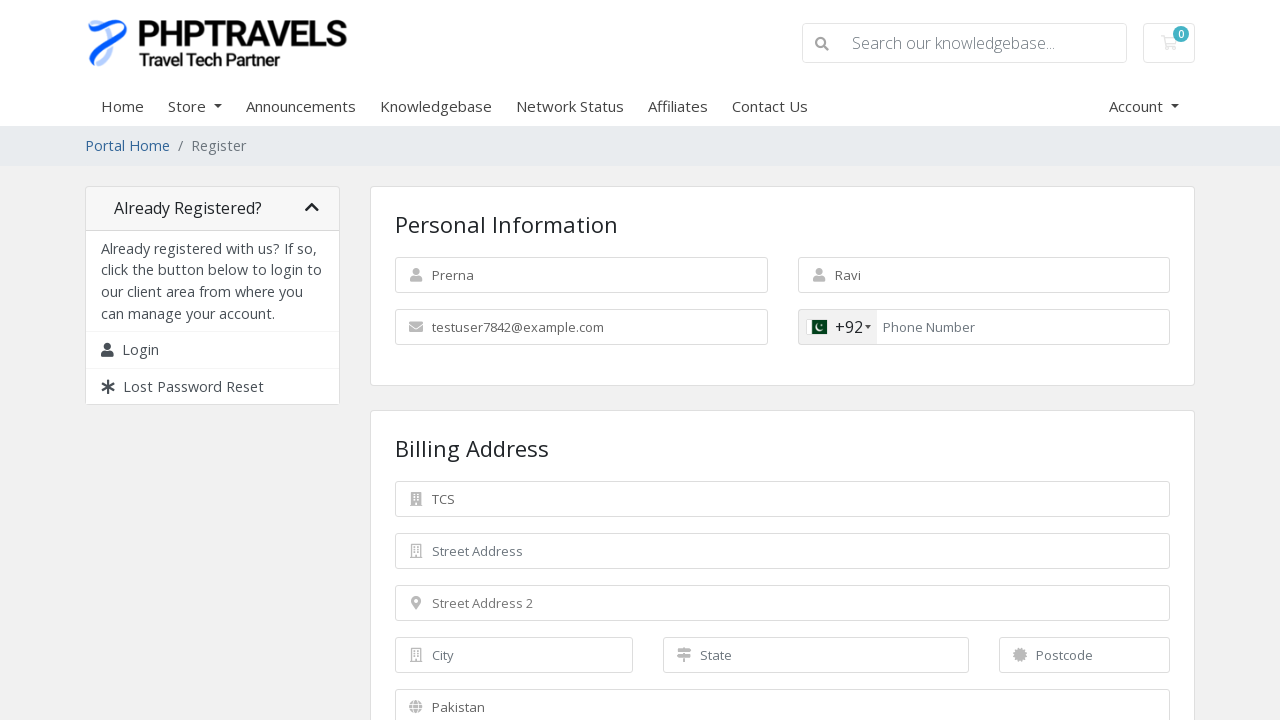

Filled phone number field with '1212121' on input#inputPhone
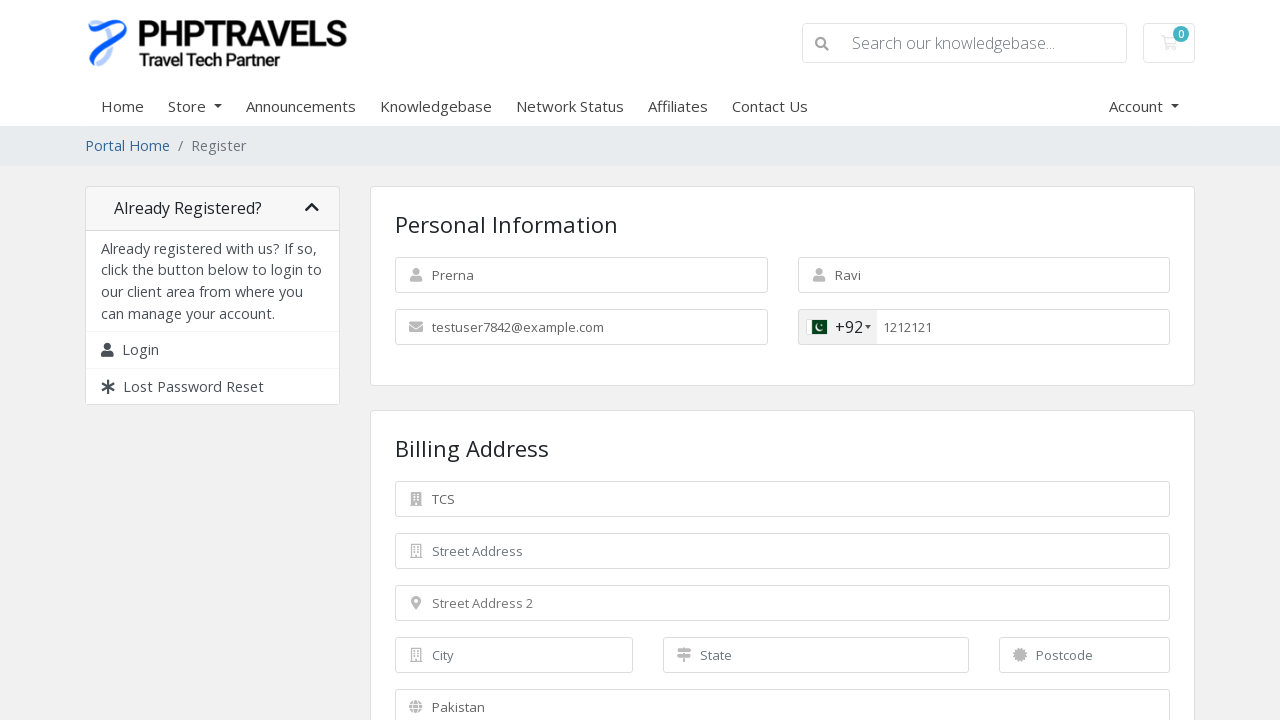

Filled address line 1 field with 'thane' on input[name='address1']
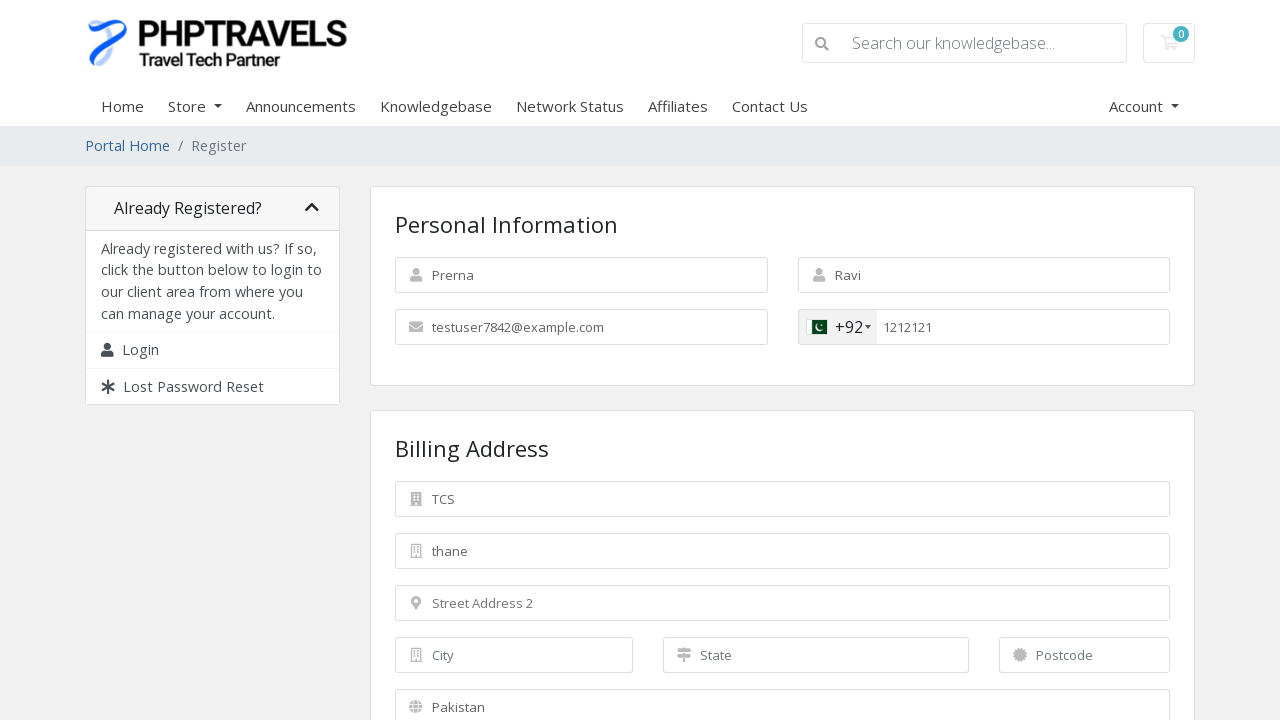

Filled address line 2 field with 'Mumbai' on input[name='address2']
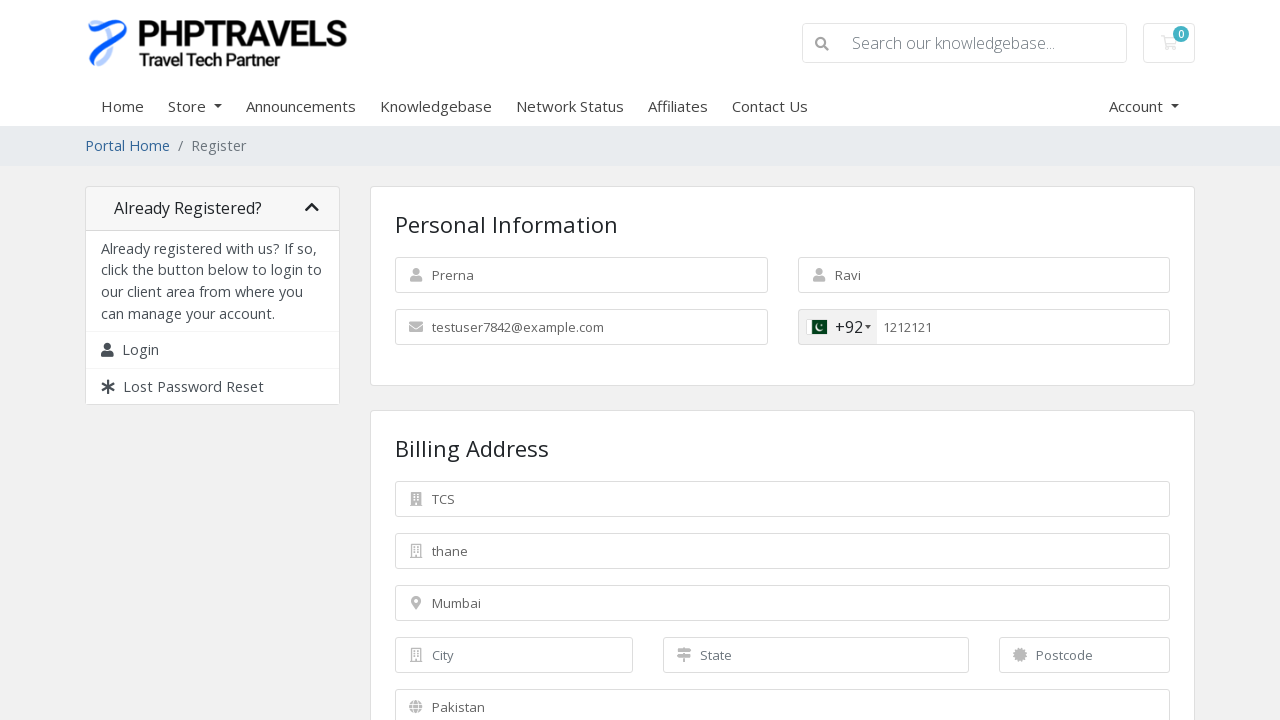

Filled city field with 'Pune' on input[name='city']
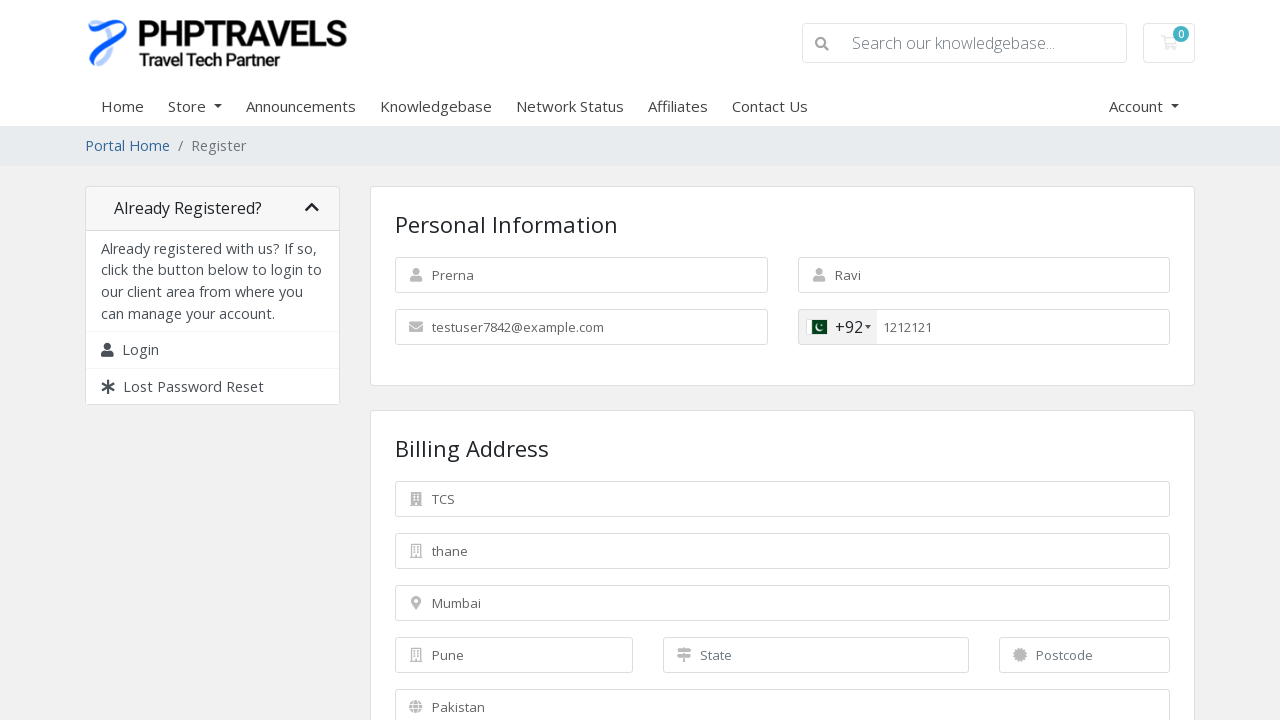

Filled state field with 'Maharashtra' on input[name='state']
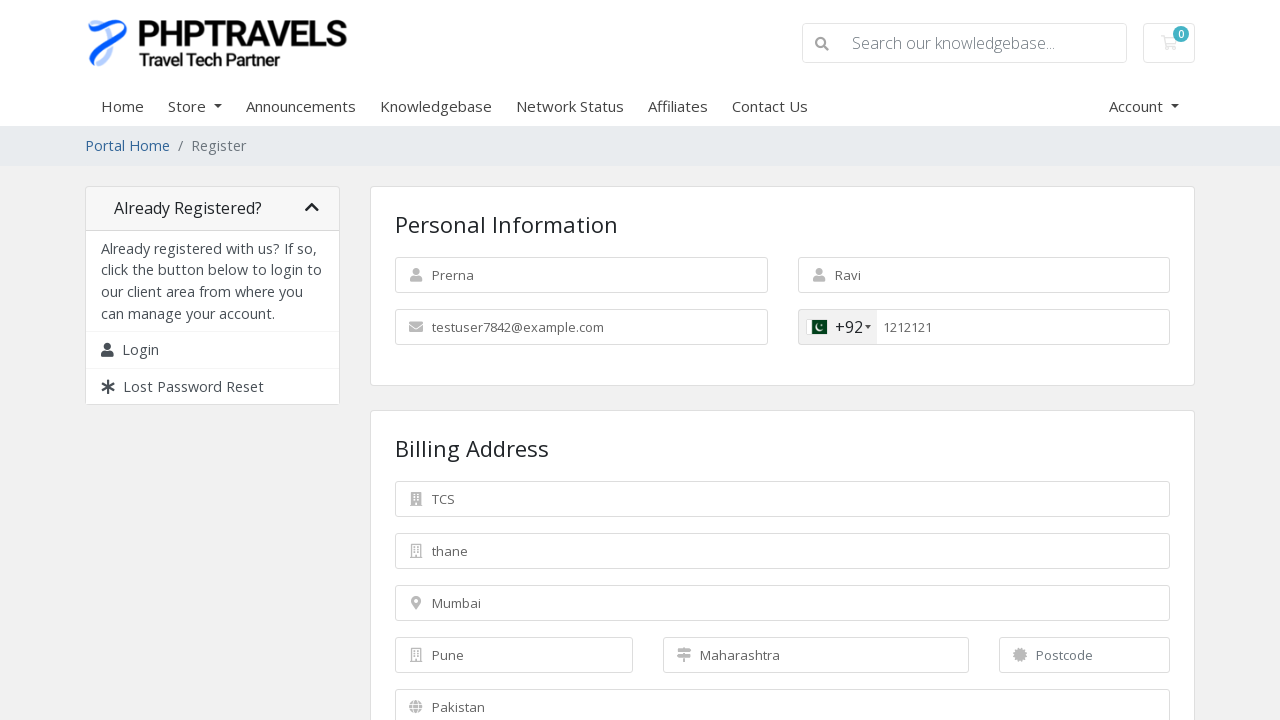

Filled postal code field with '412306' on input[name='postcode']
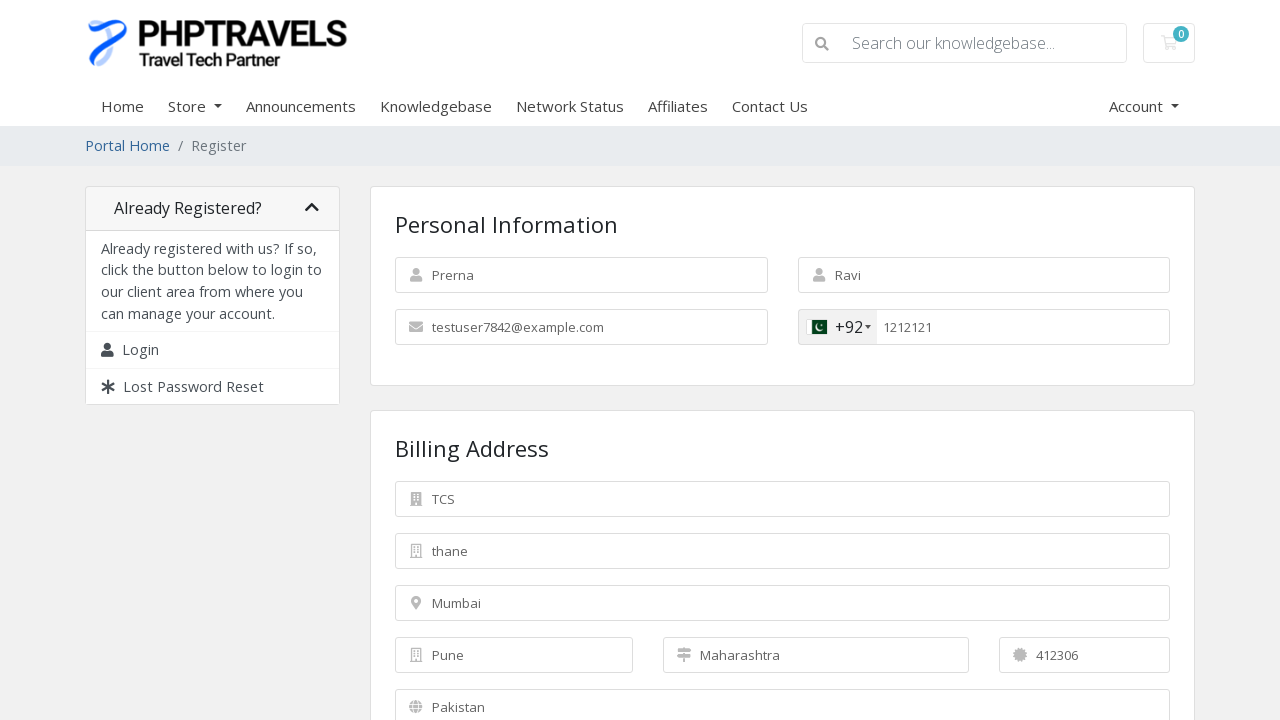

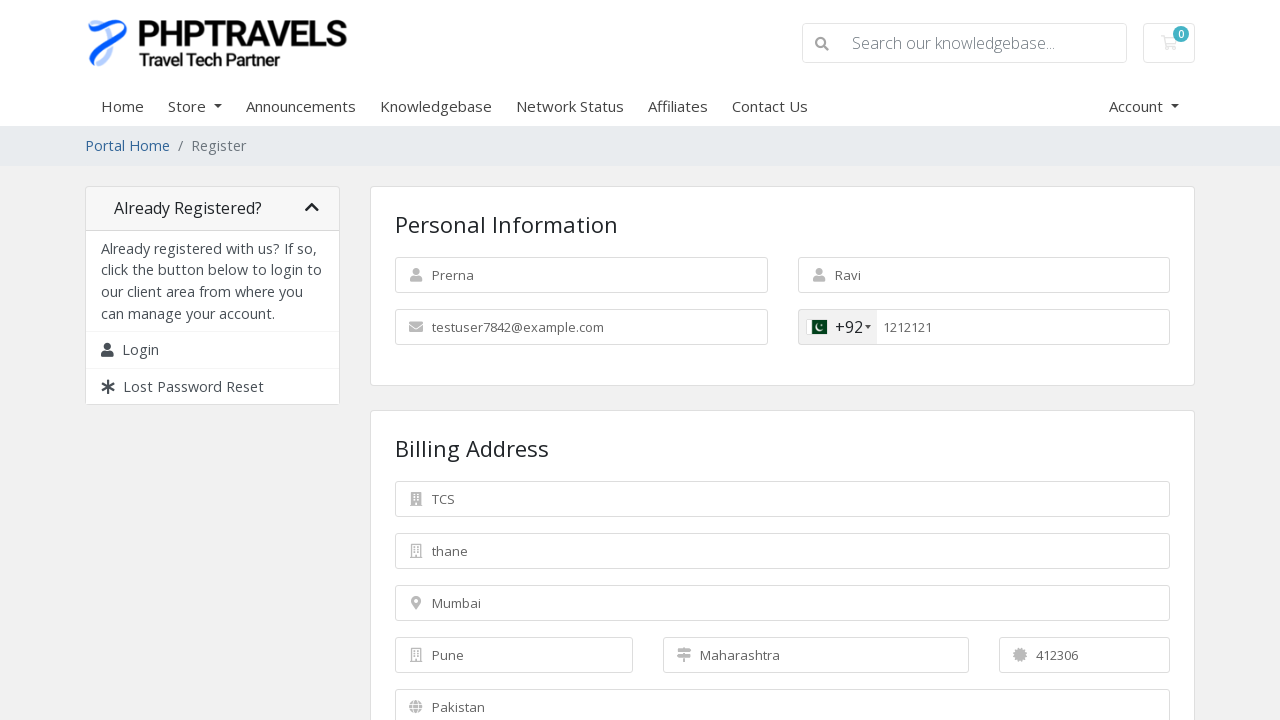